Tests that the browser back button works correctly with filter navigation

Starting URL: https://demo.playwright.dev/todomvc

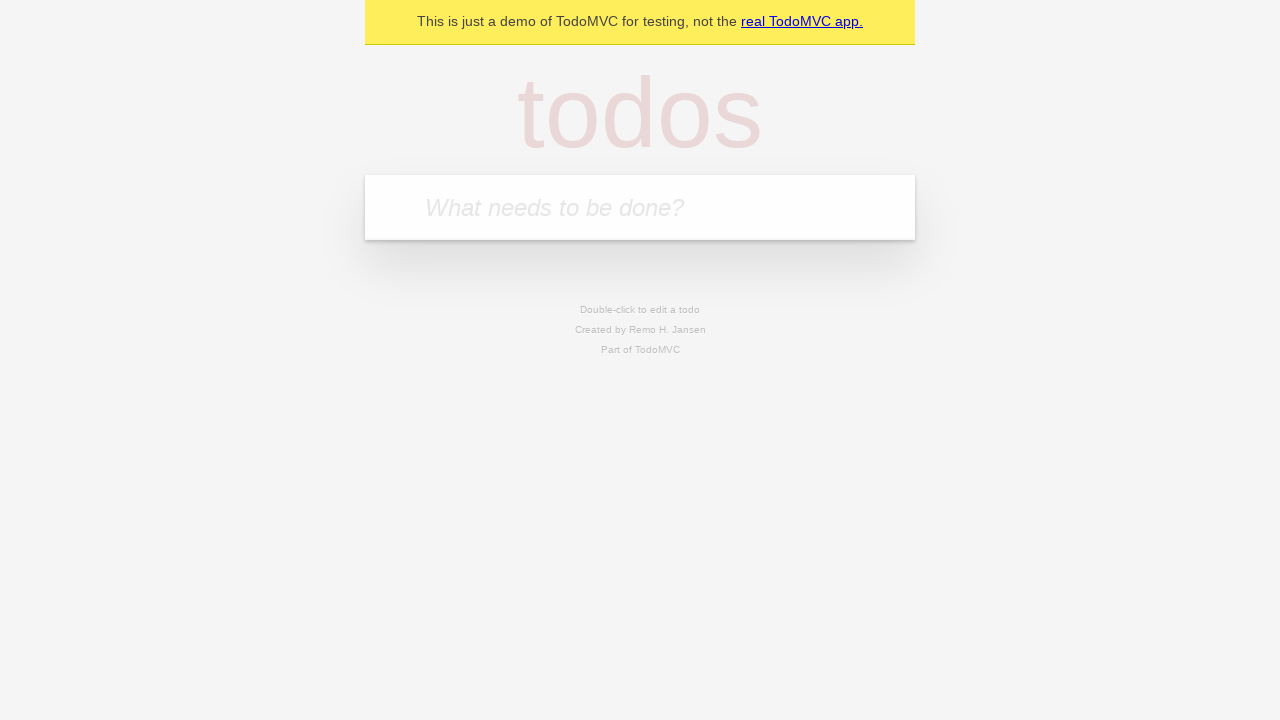

Filled todo input with 'buy some cheese' on internal:attr=[placeholder="What needs to be done?"i]
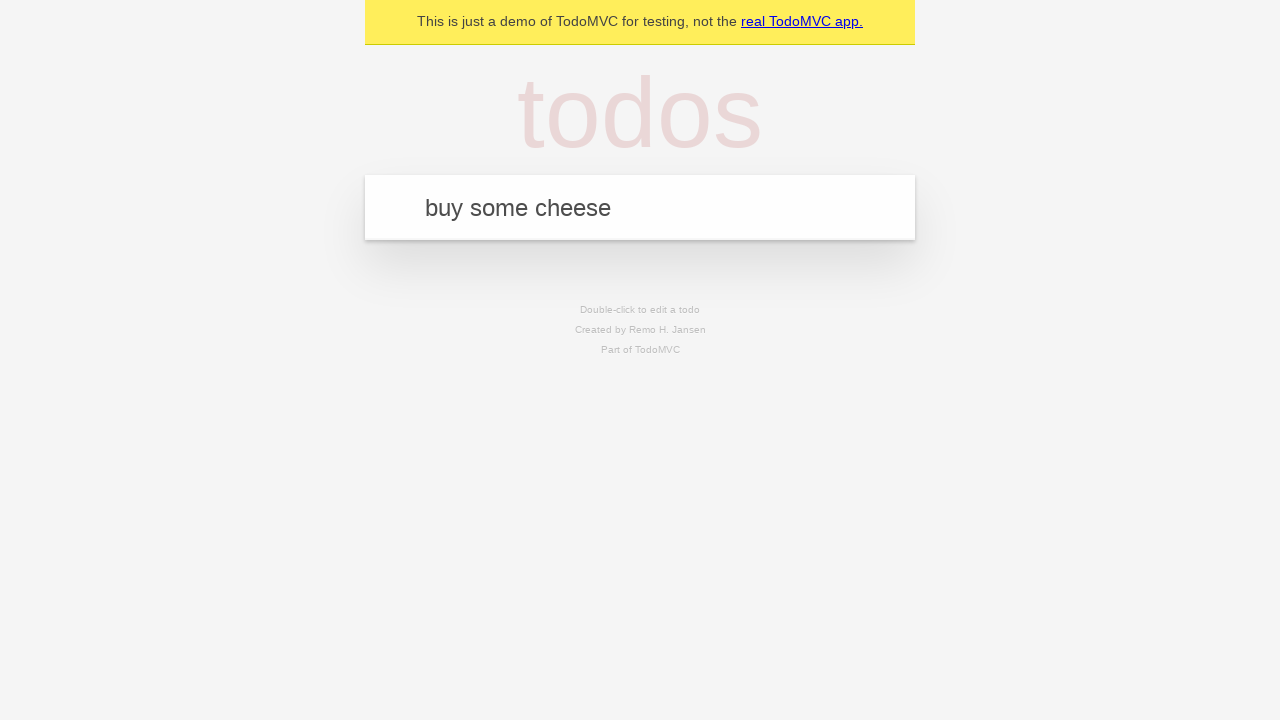

Pressed Enter to add first todo on internal:attr=[placeholder="What needs to be done?"i]
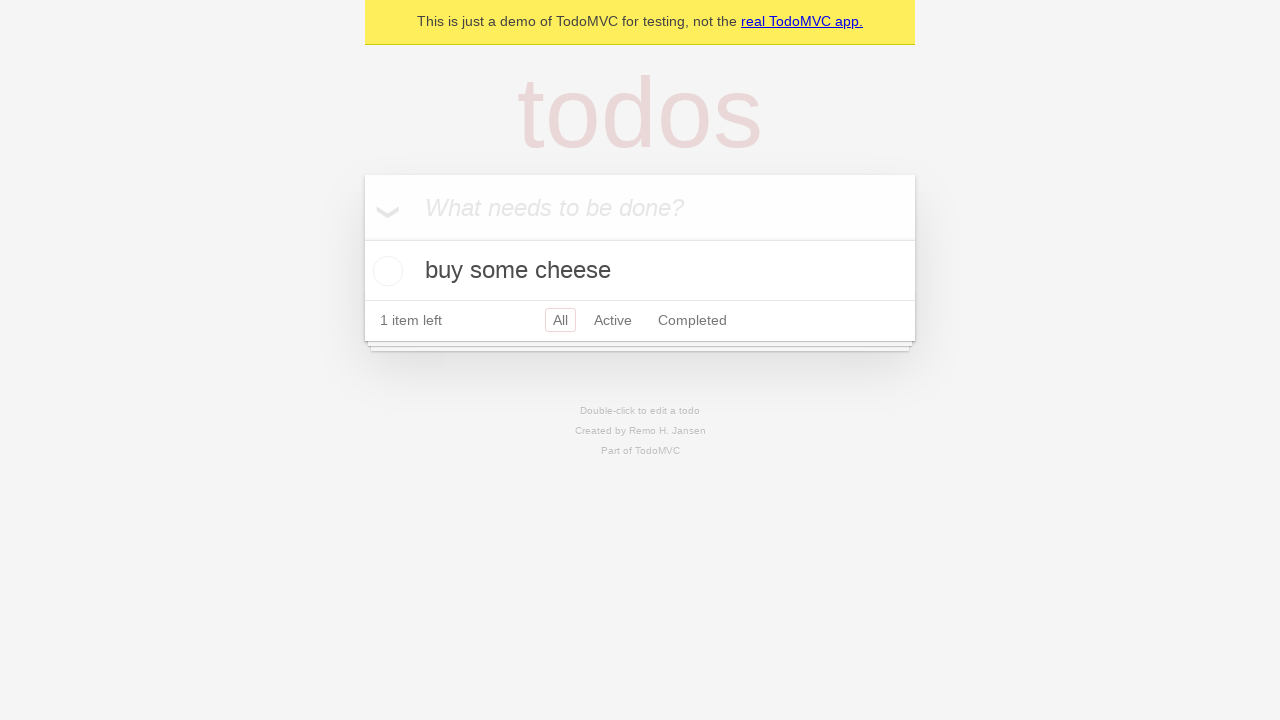

Filled todo input with 'feed the cat' on internal:attr=[placeholder="What needs to be done?"i]
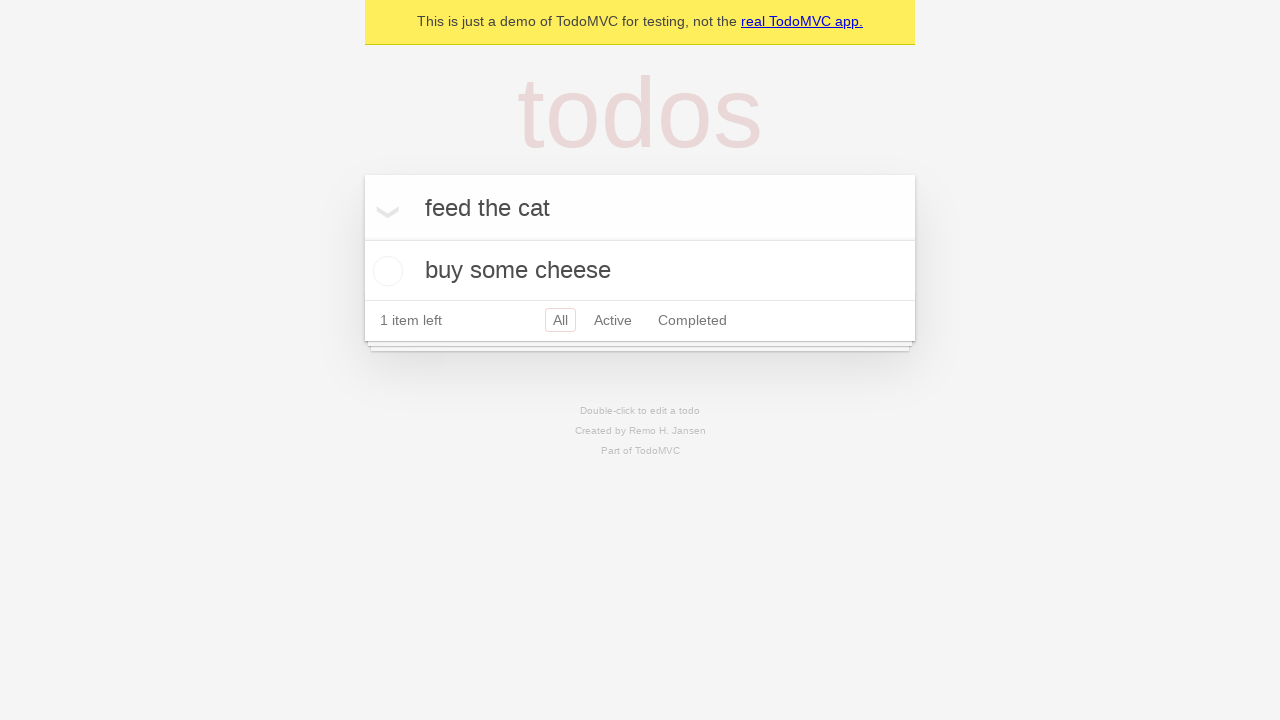

Pressed Enter to add second todo on internal:attr=[placeholder="What needs to be done?"i]
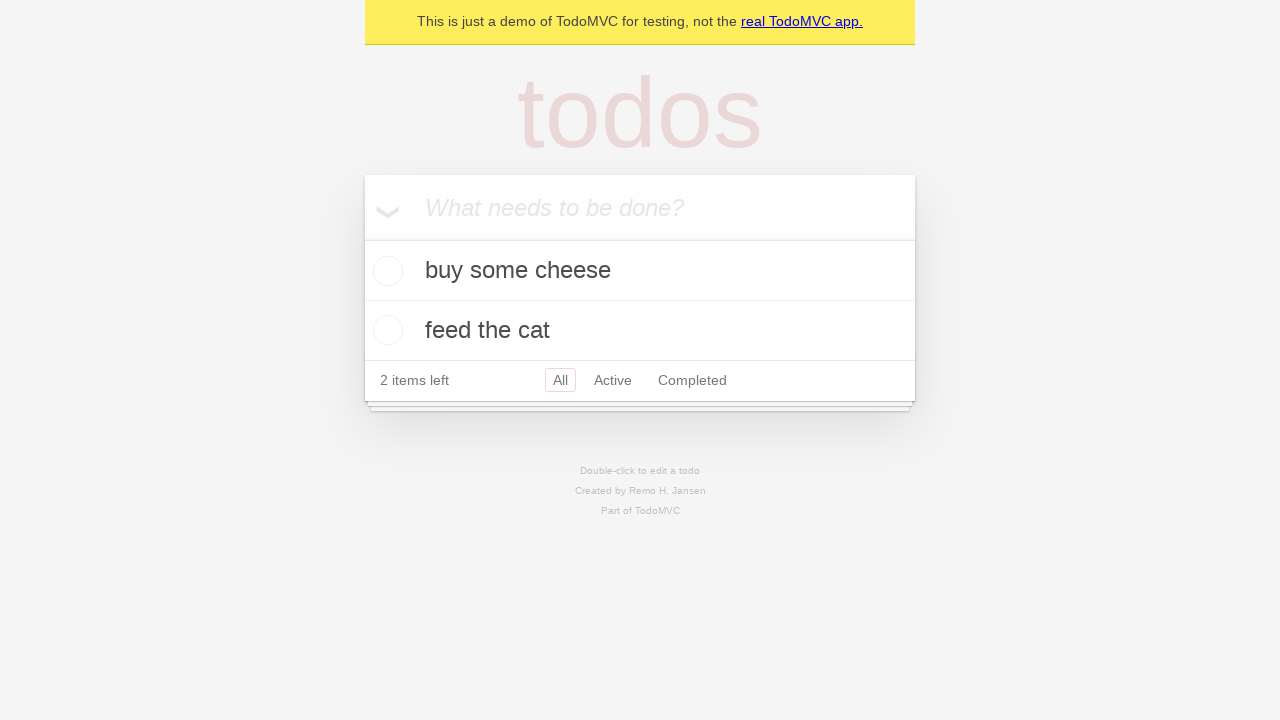

Filled todo input with 'book a doctors appointment' on internal:attr=[placeholder="What needs to be done?"i]
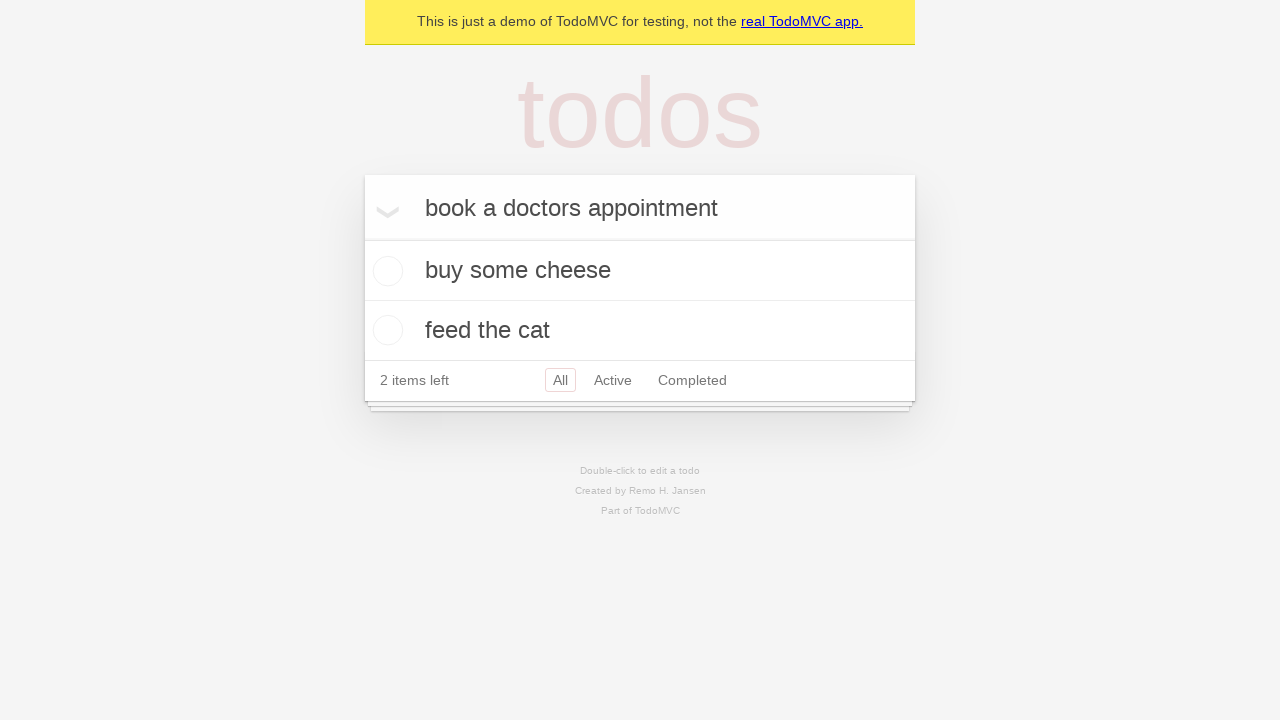

Pressed Enter to add third todo on internal:attr=[placeholder="What needs to be done?"i]
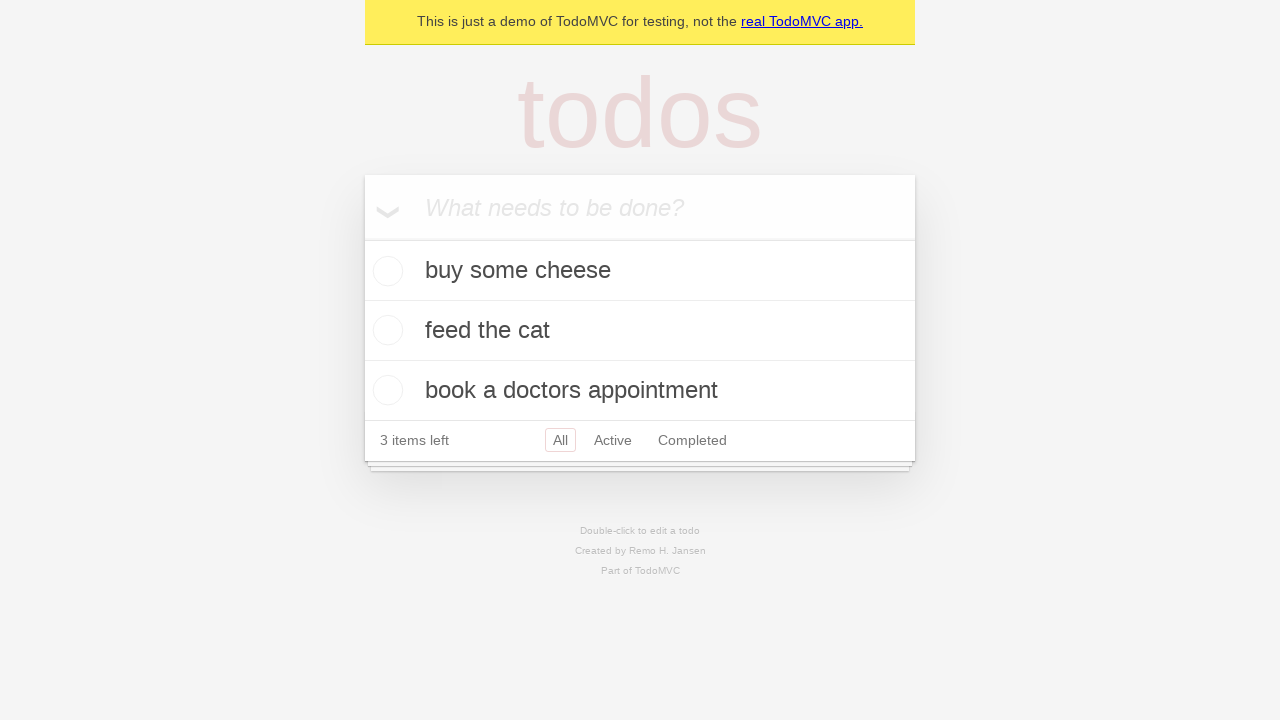

Checked the second todo item at (385, 330) on internal:testid=[data-testid="todo-item"s] >> nth=1 >> internal:role=checkbox
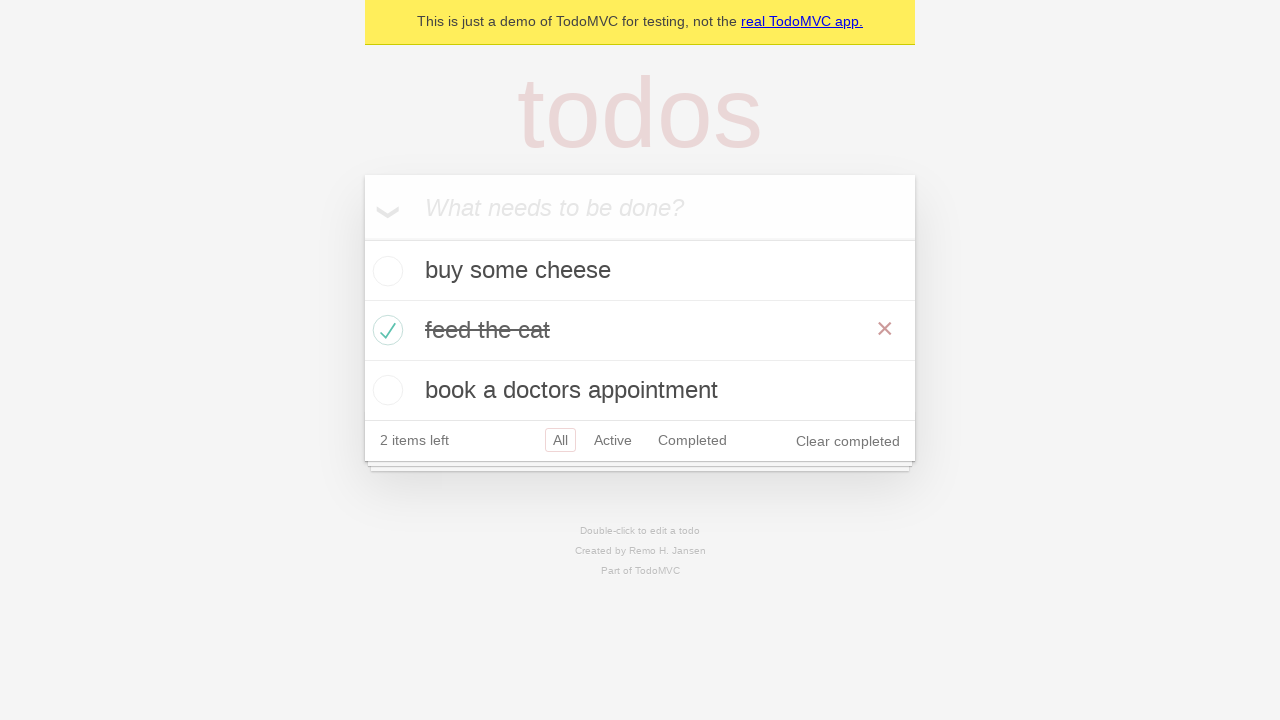

Clicked on 'All' filter at (560, 440) on internal:role=link[name="All"i]
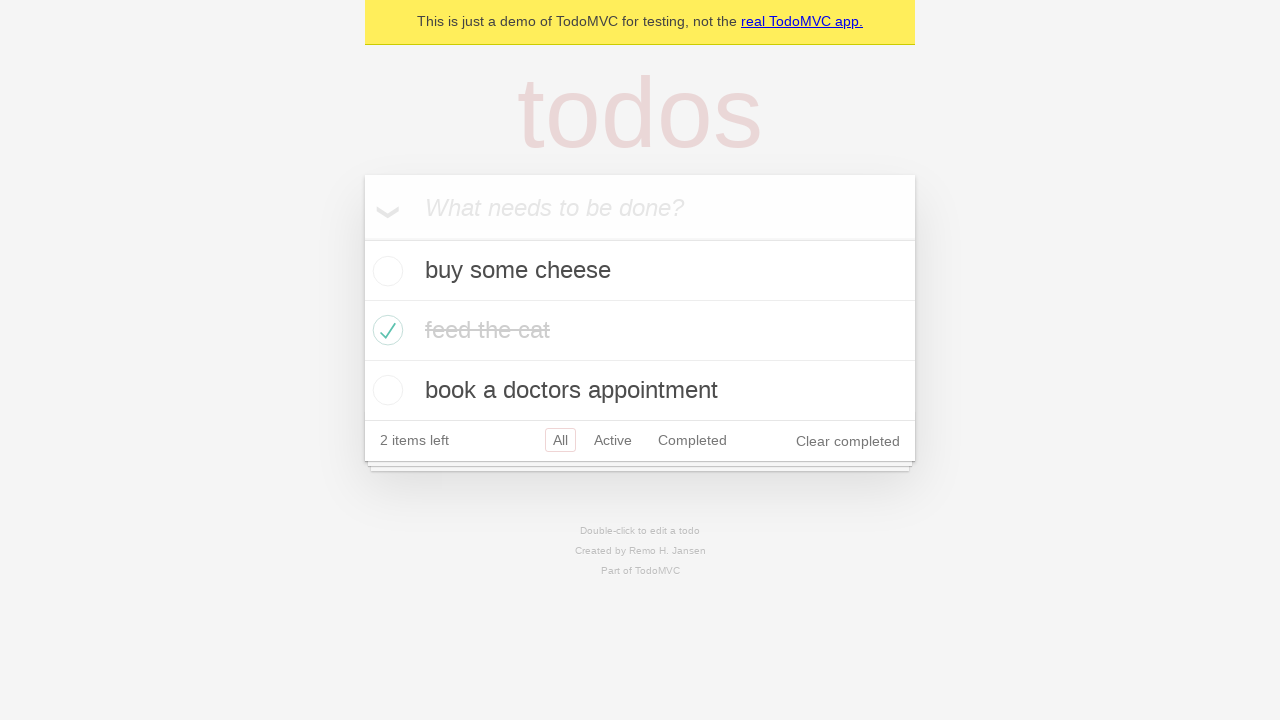

Clicked on 'Active' filter at (613, 440) on internal:role=link[name="Active"i]
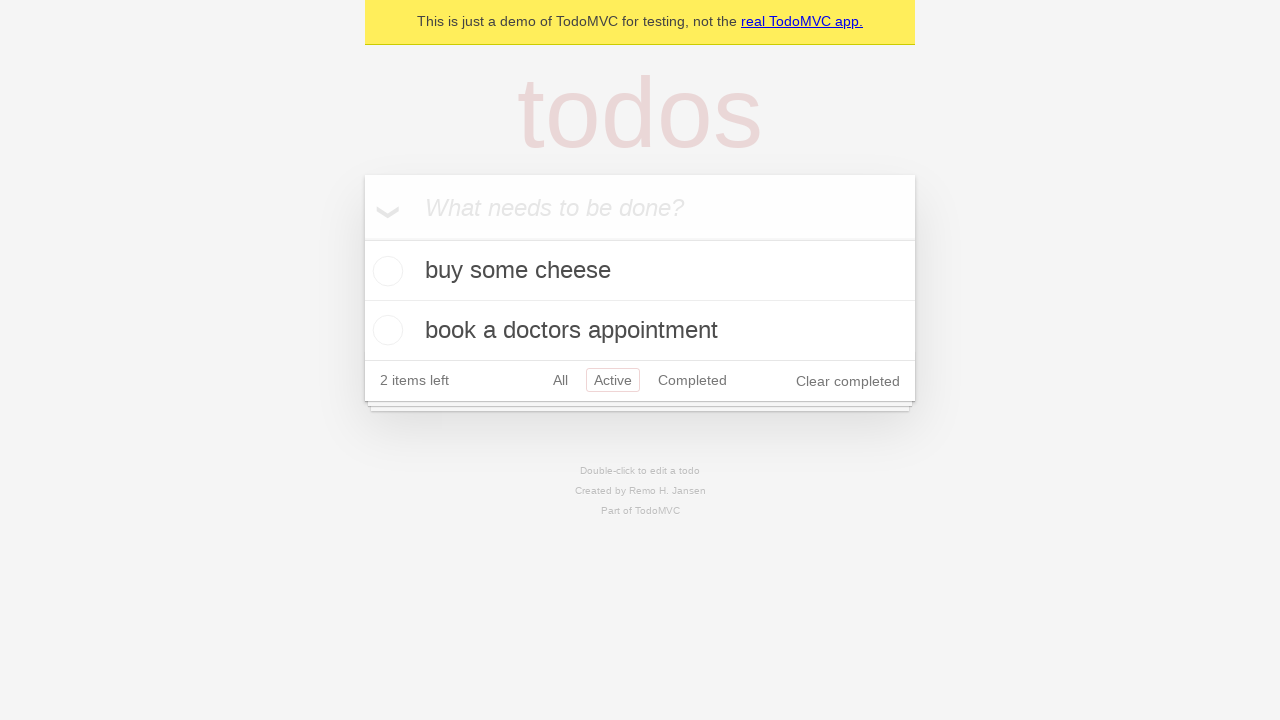

Clicked on 'Completed' filter at (692, 380) on internal:role=link[name="Completed"i]
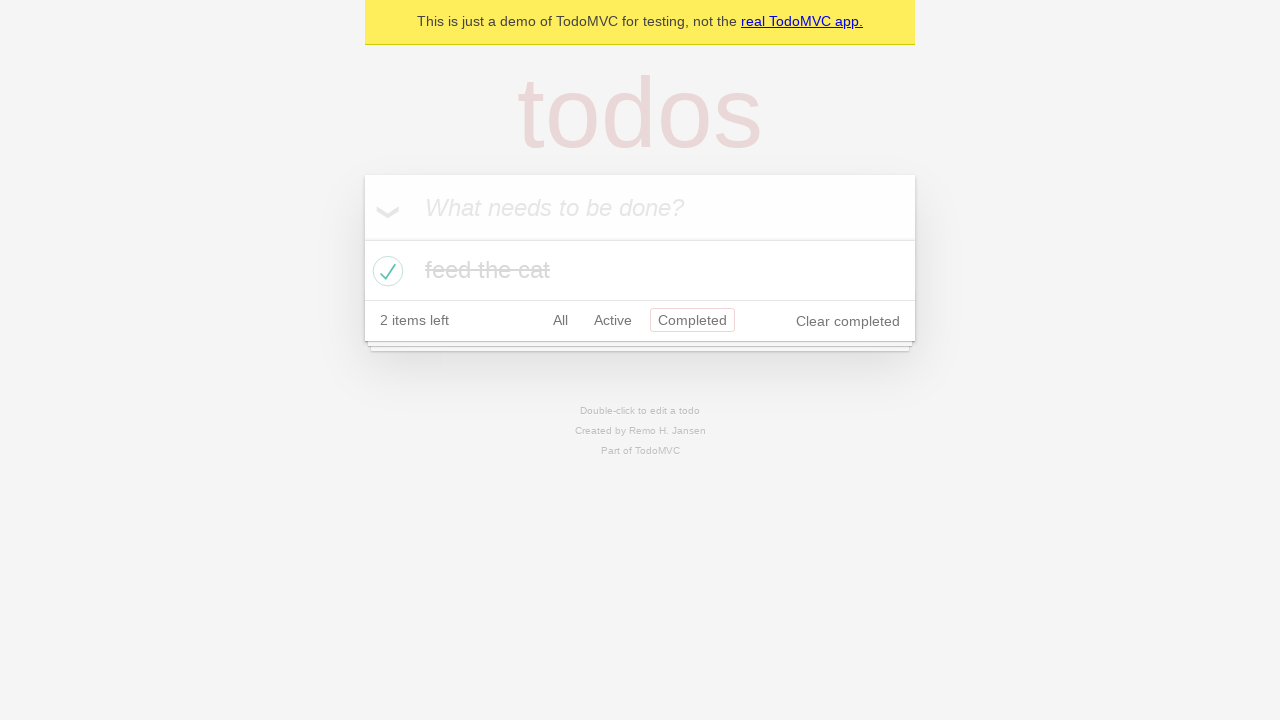

Navigated back to 'Active' filter using browser back button
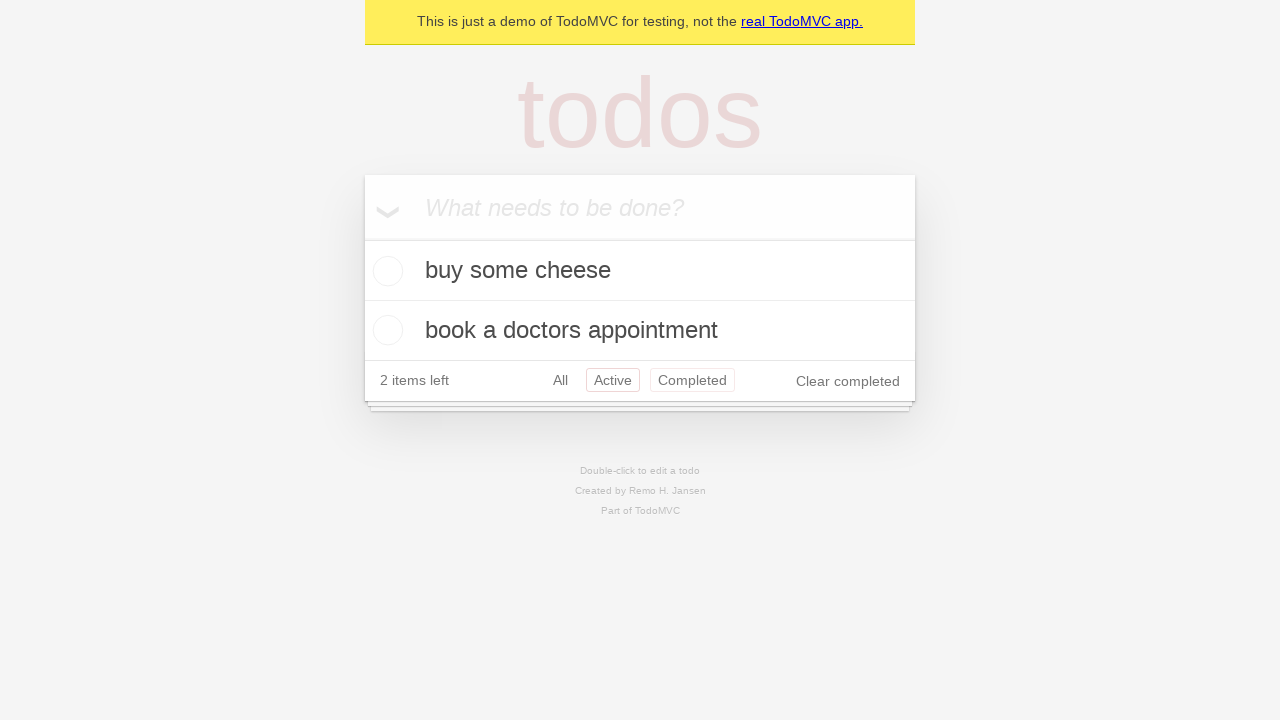

Navigated back to 'All' filter using browser back button
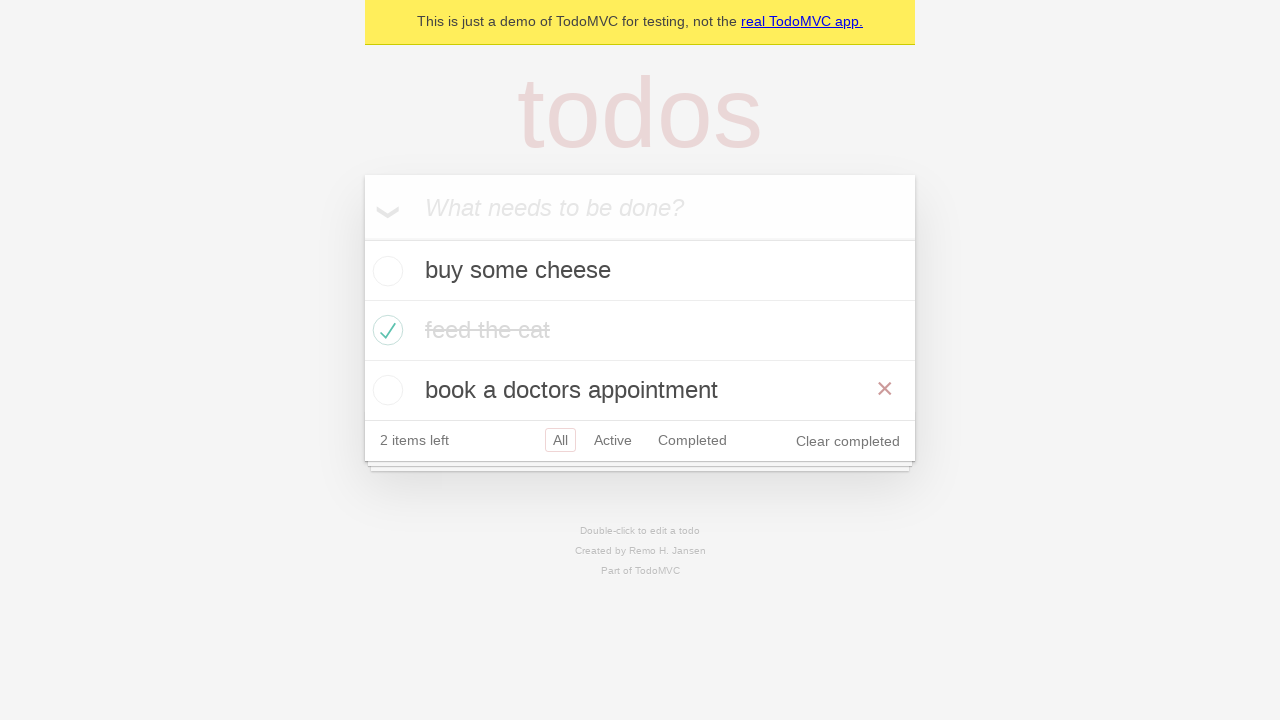

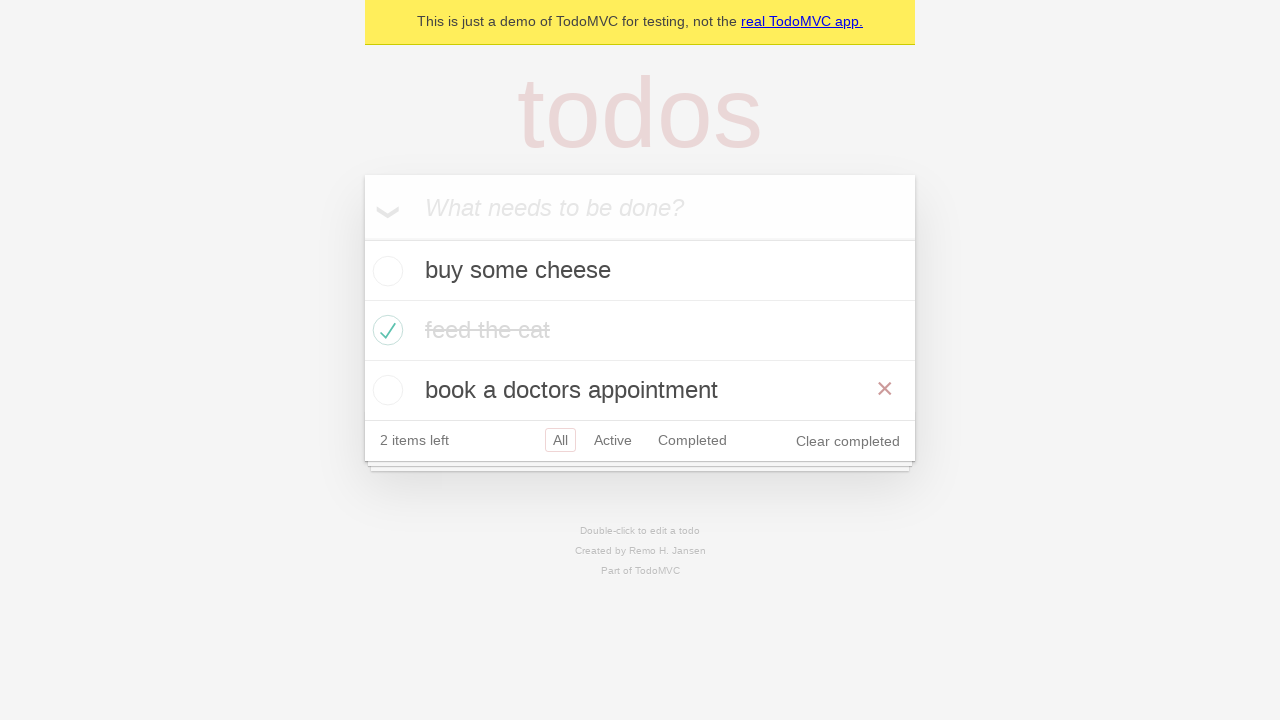